Tests alert handling functionality by navigating through hover menus to the alerts page and interacting with a text input alert

Starting URL: http://demo.automationtesting.in/

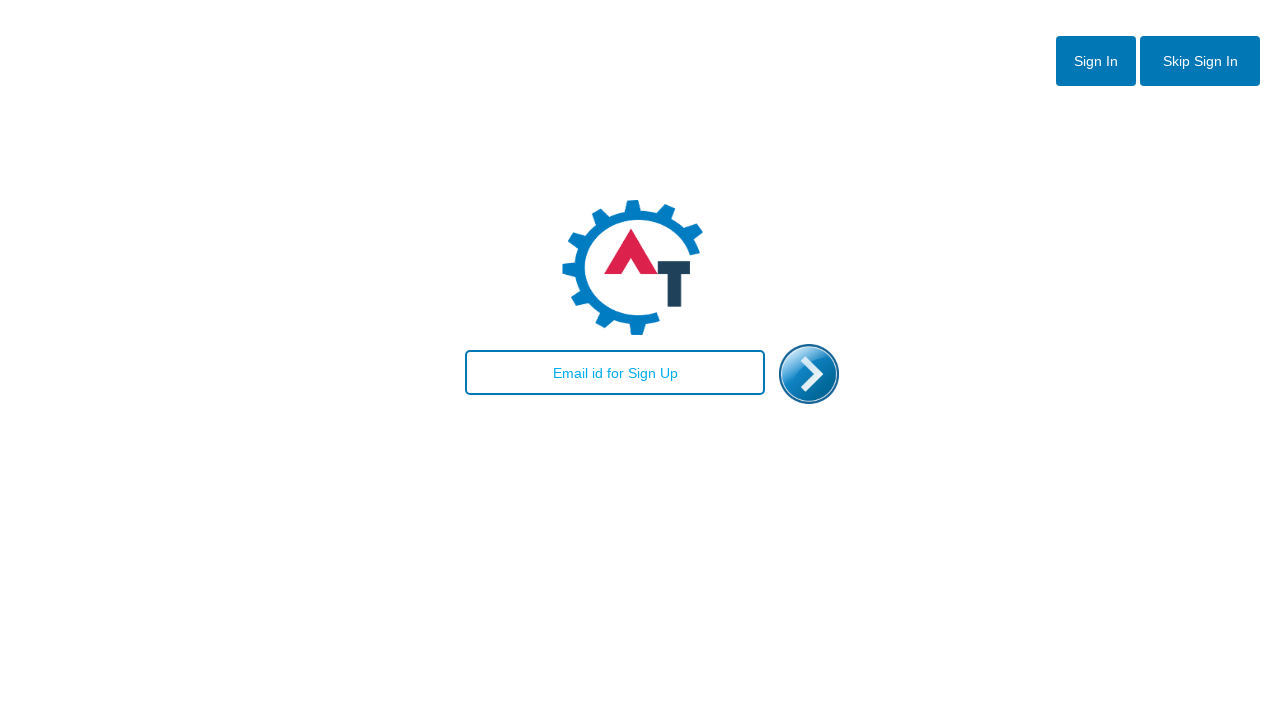

Clicked enter image to access main site at (809, 374) on #enterimg
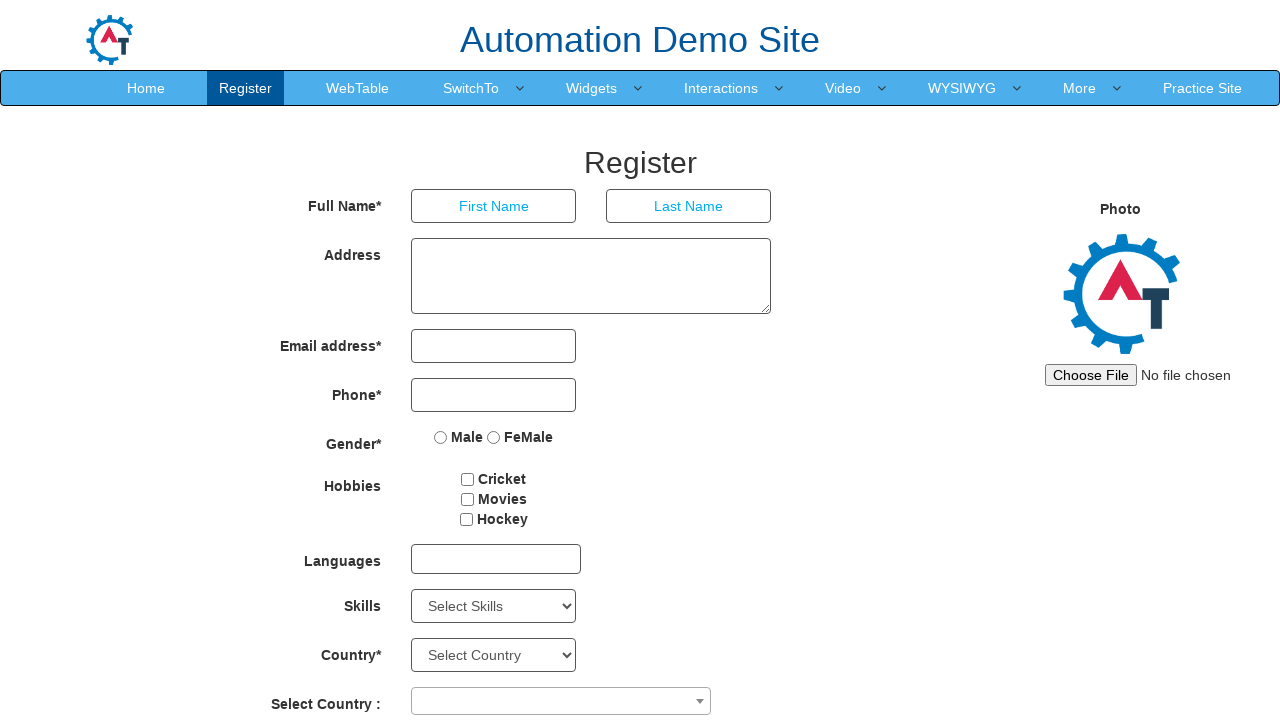

Hovered over SwitchTo menu at (471, 88) on text=SwitchTo
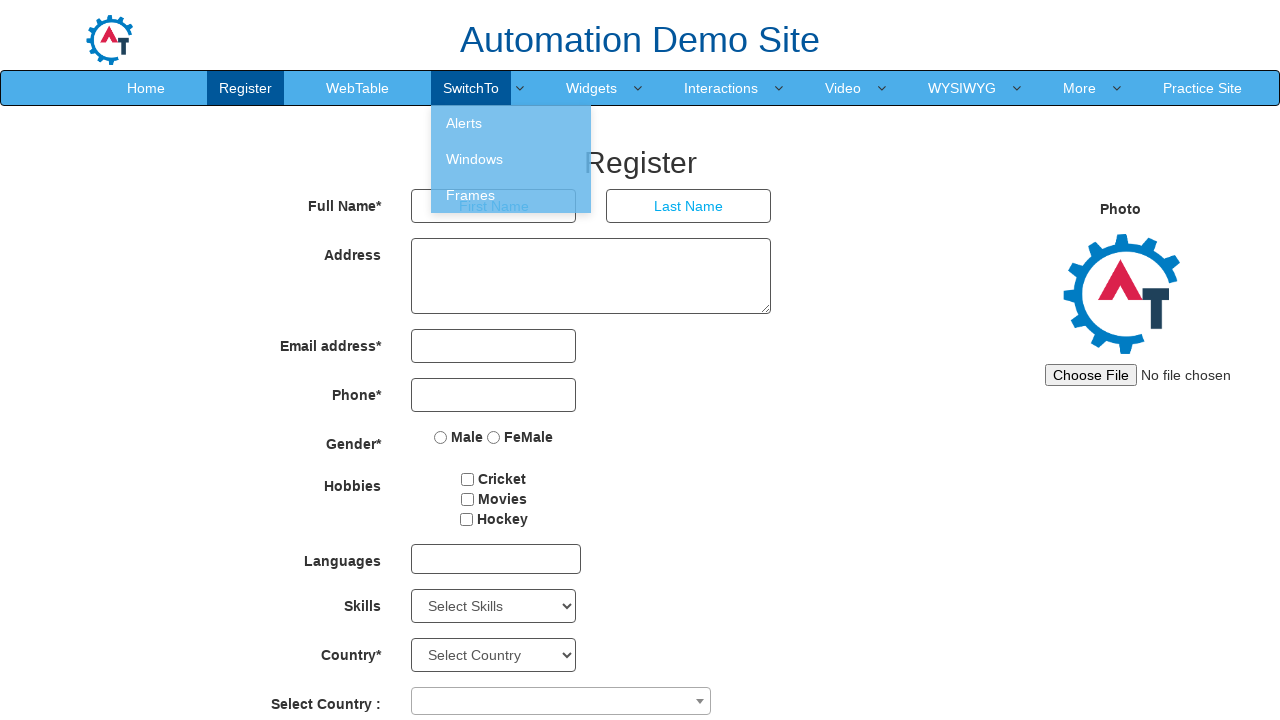

Hovered over Alerts submenu at (511, 123) on text=Alerts
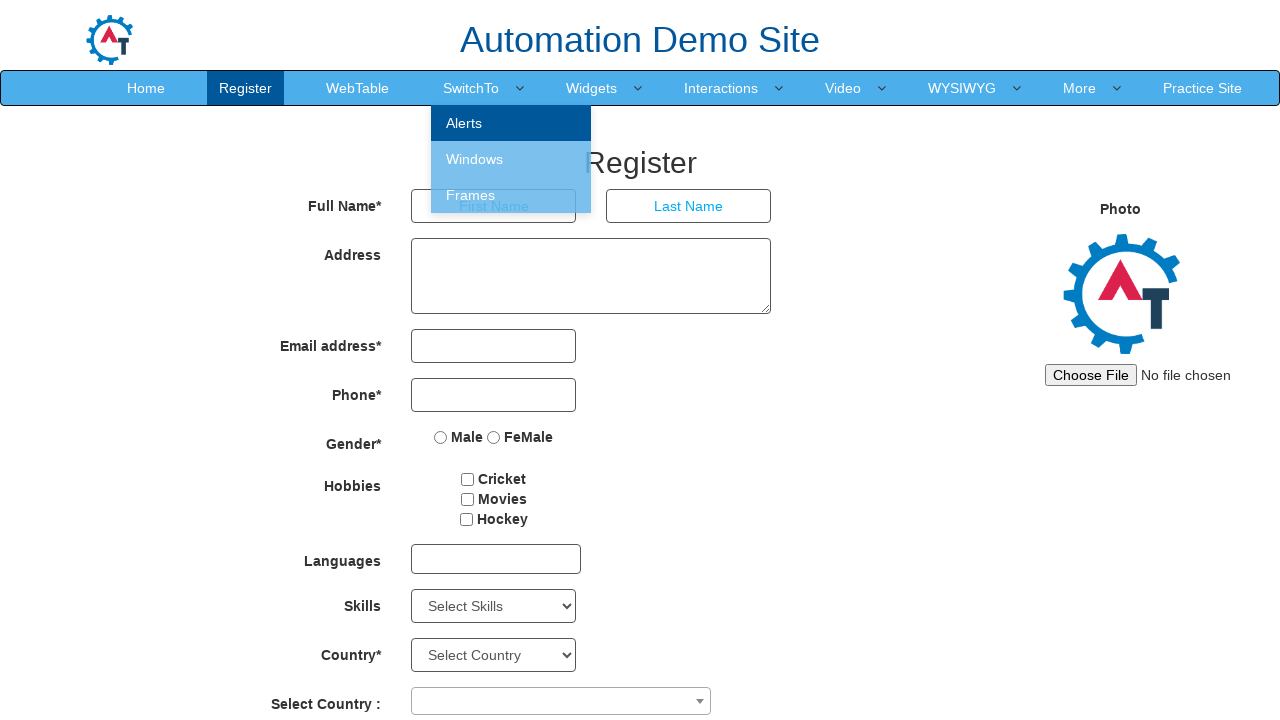

Clicked Alerts option at (511, 123) on text=Alerts
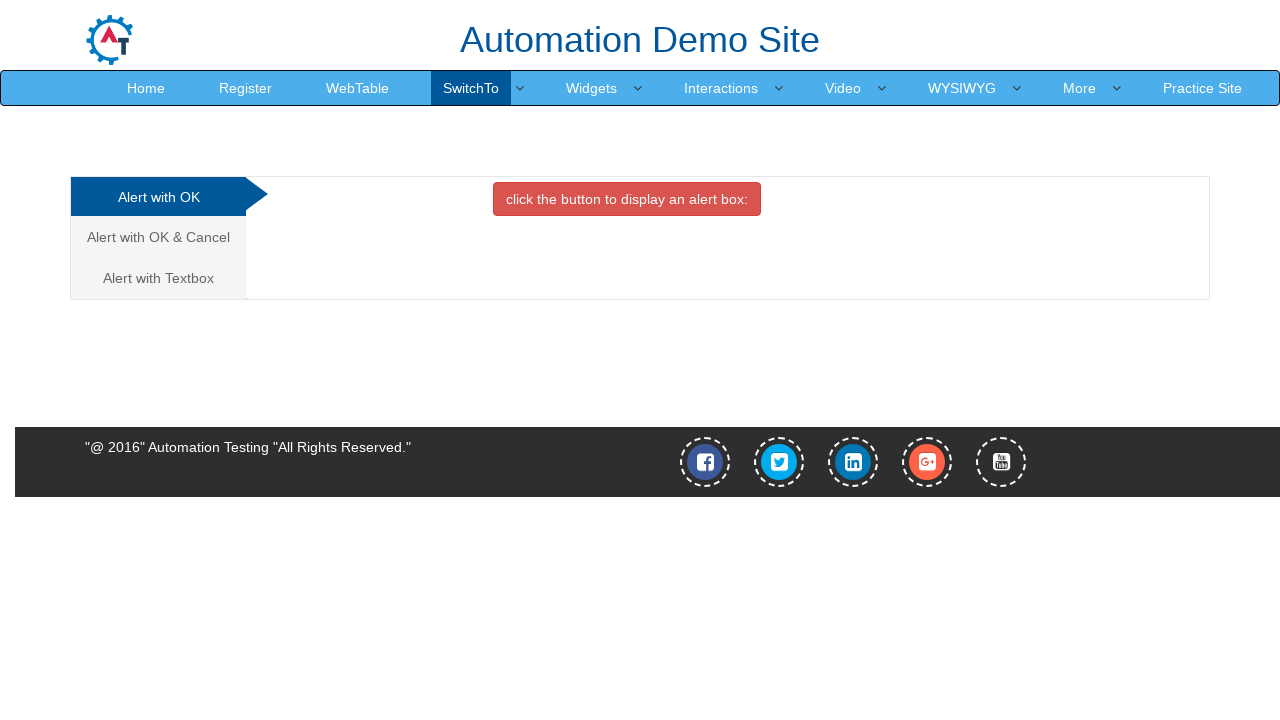

Clicked Alert with Textbox tab at (158, 278) on text=Alert with Textbox
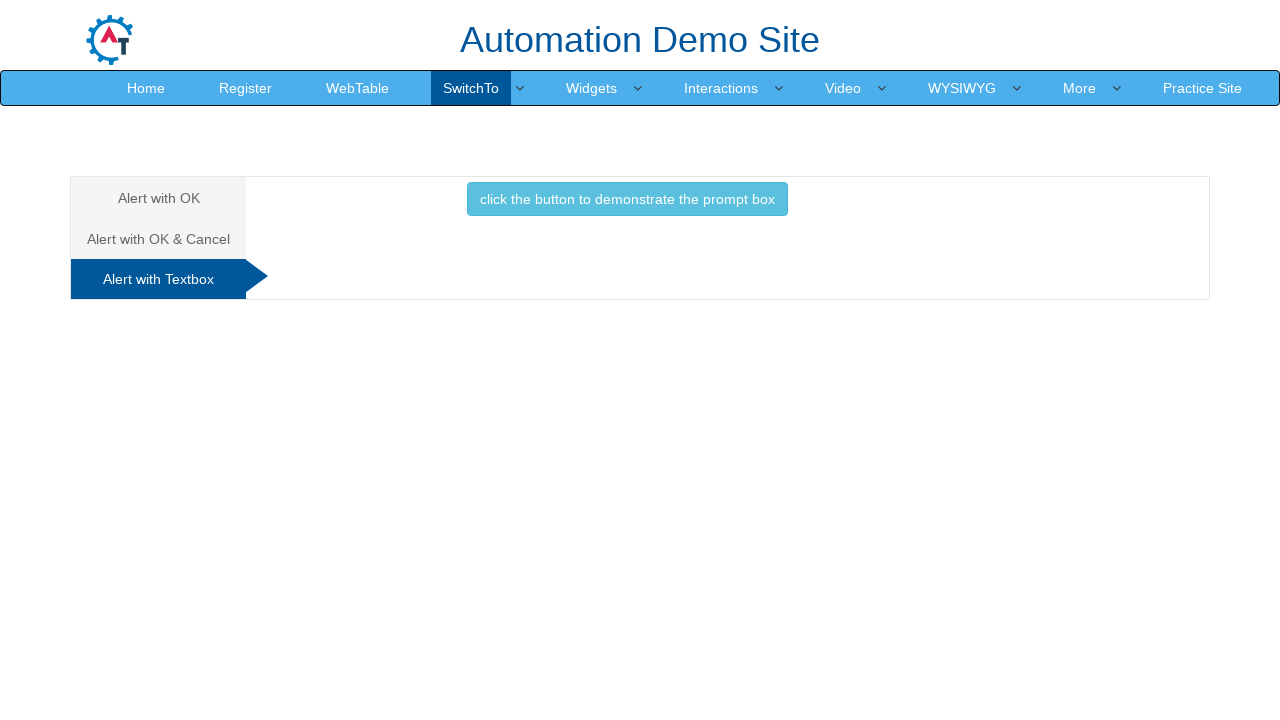

Clicked button to trigger prompt alert at (627, 199) on #Textbox button
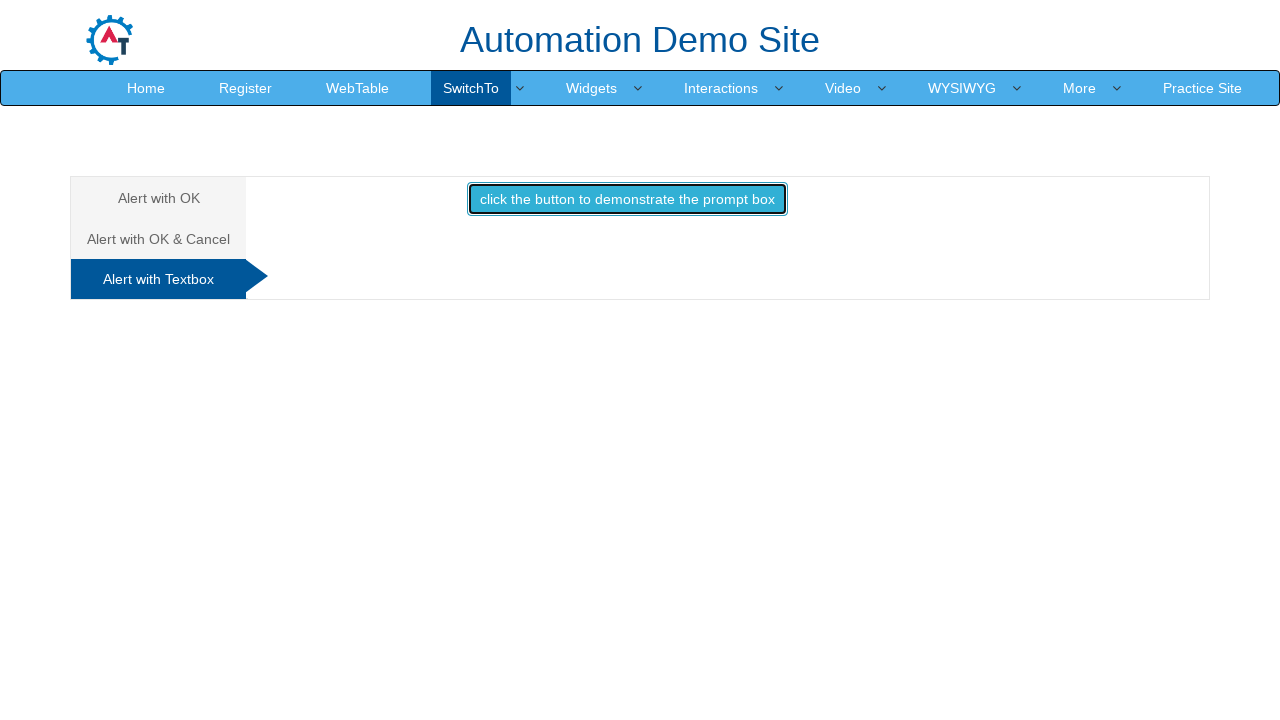

Handled prompt dialog by accepting with text 'Lakshmi'
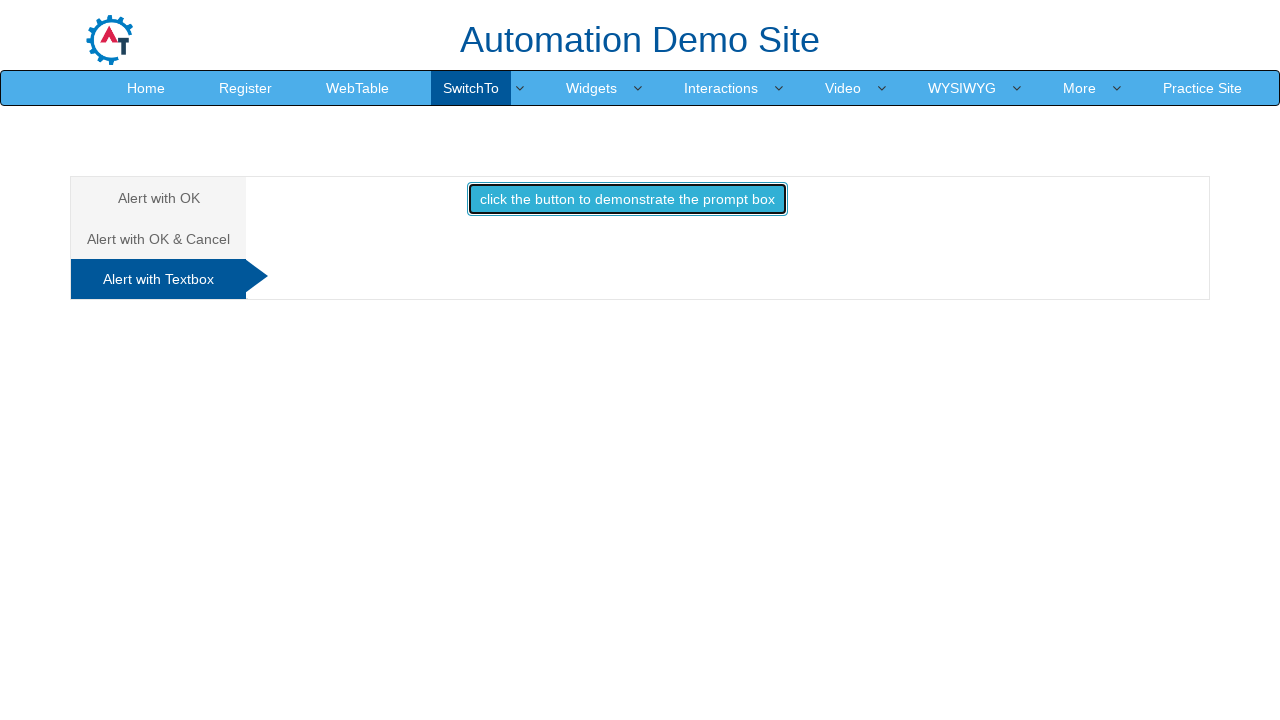

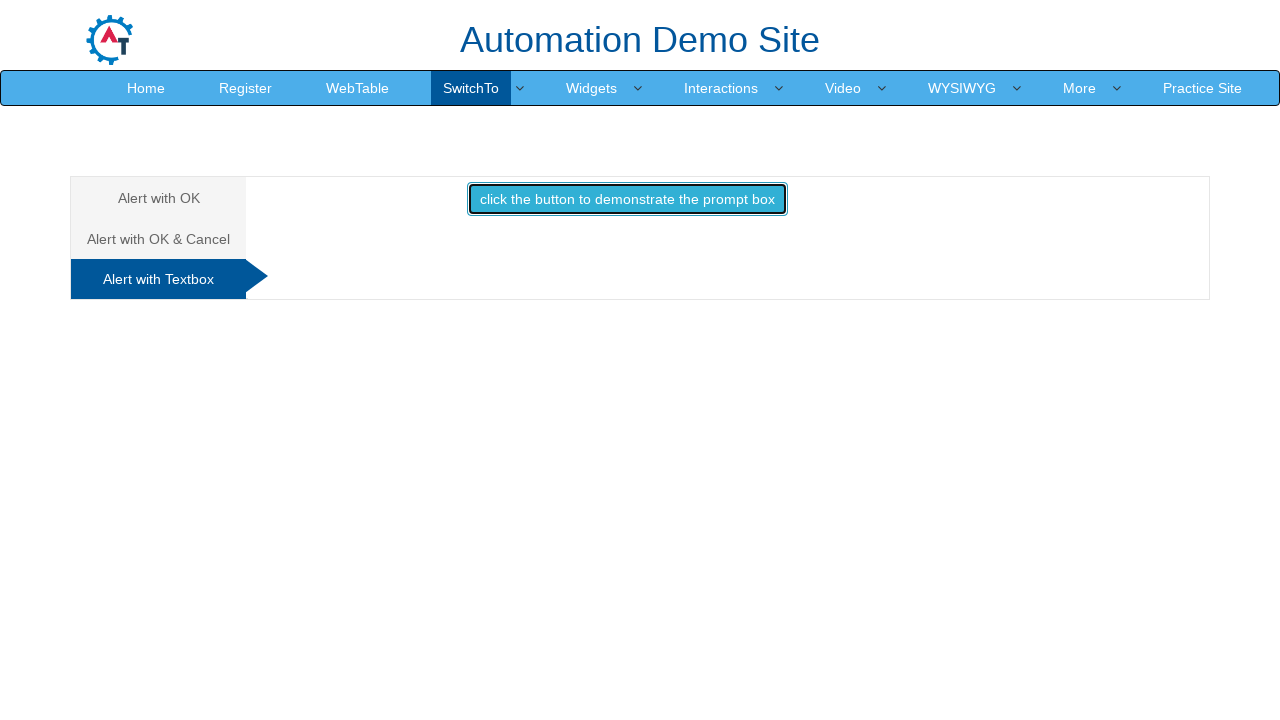